Tests dynamic click functionality by clicking a button and verifying the confirmation message appears

Starting URL: https://demoqa.com/buttons

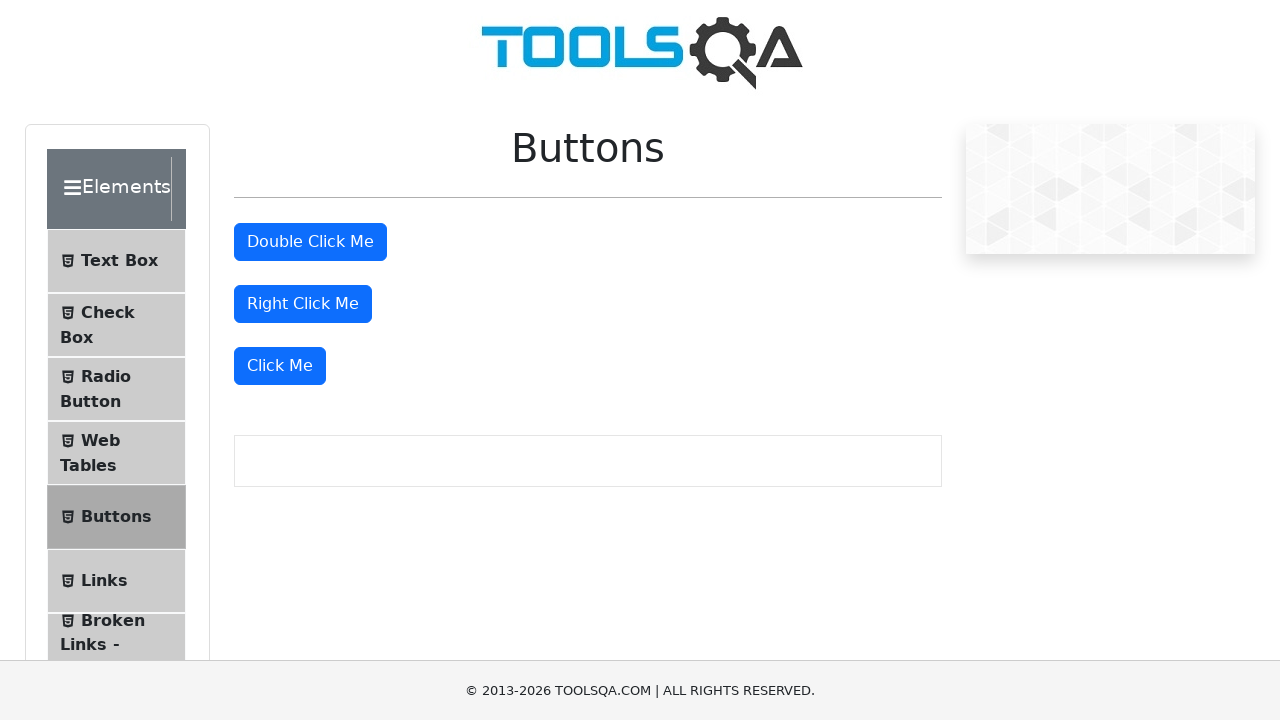

Clicked the third 'Click Me' button (dynamic click button) at (280, 366) on (//button[contains(@class, 'btn-primary') and contains(text(), 'Click Me')])[3]
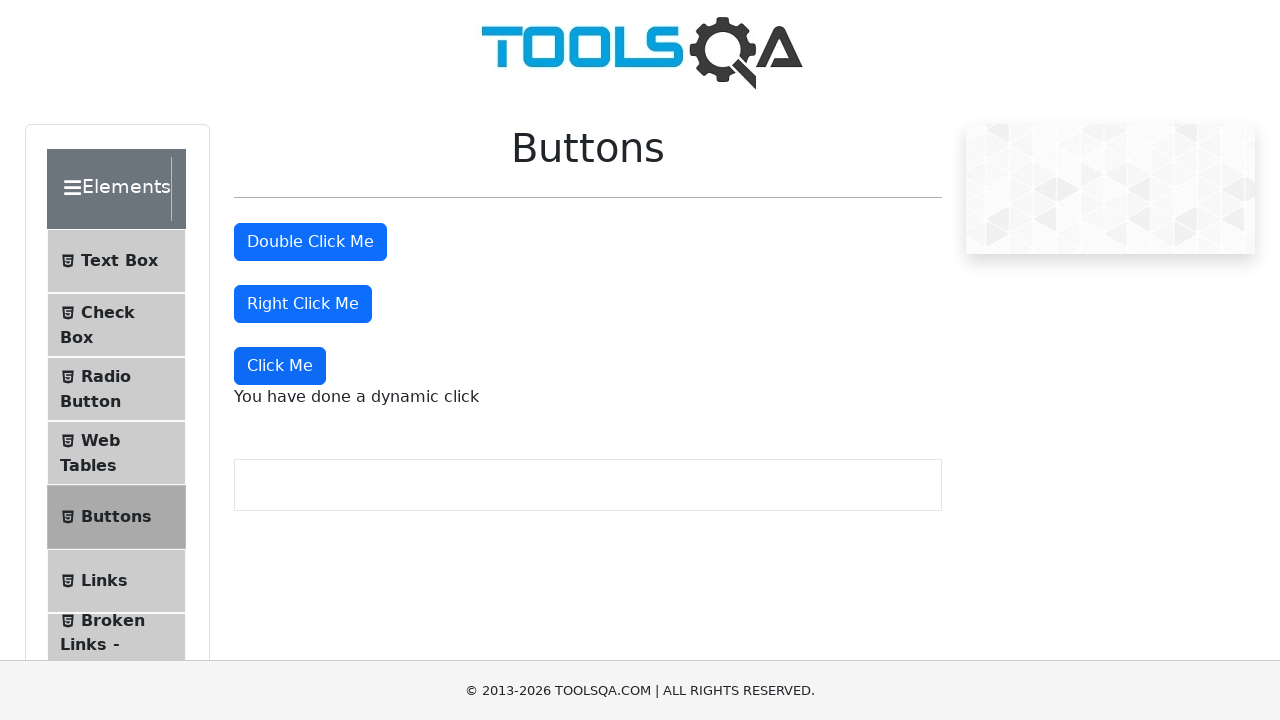

Scrolled down 300 pixels to reveal confirmation message
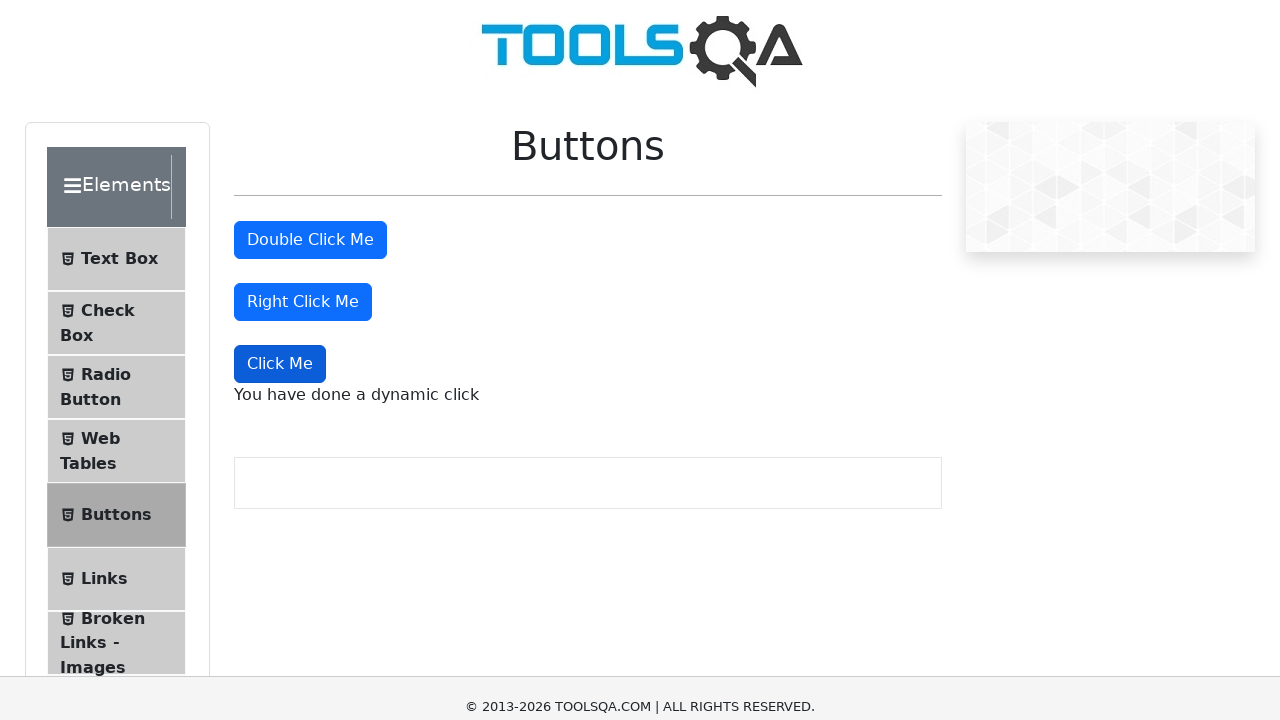

Verified dynamic click confirmation message appeared
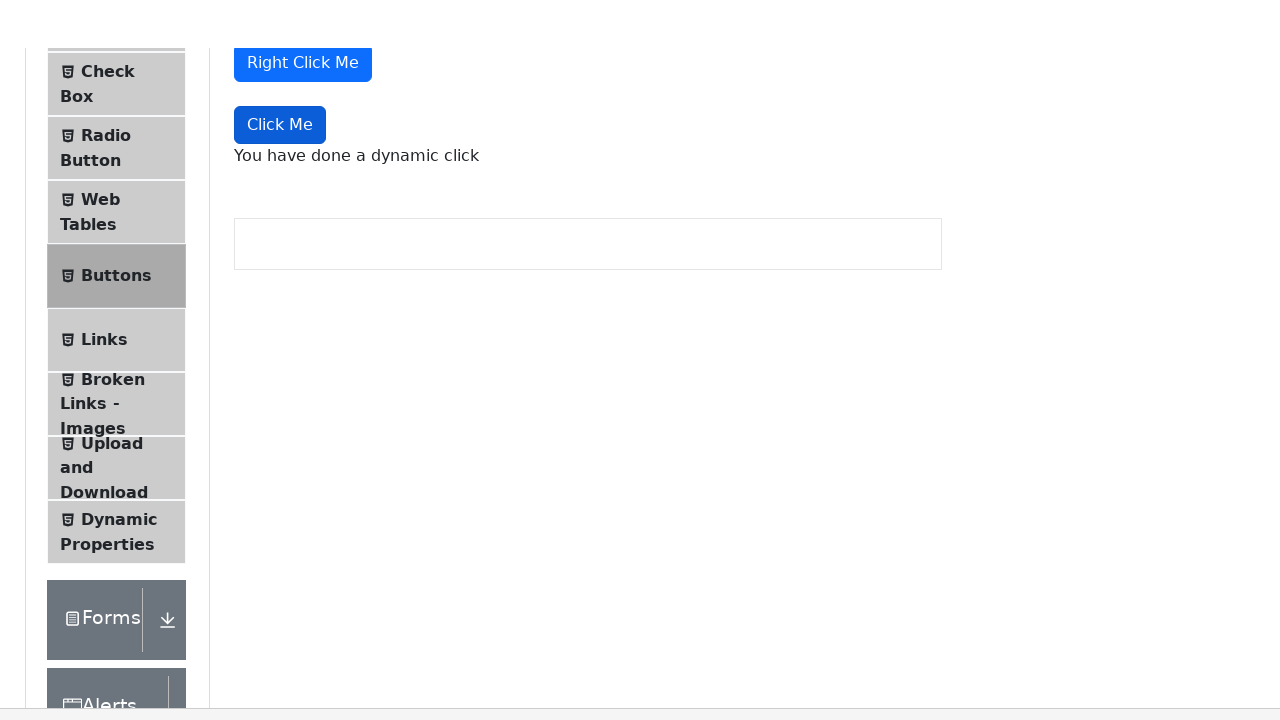

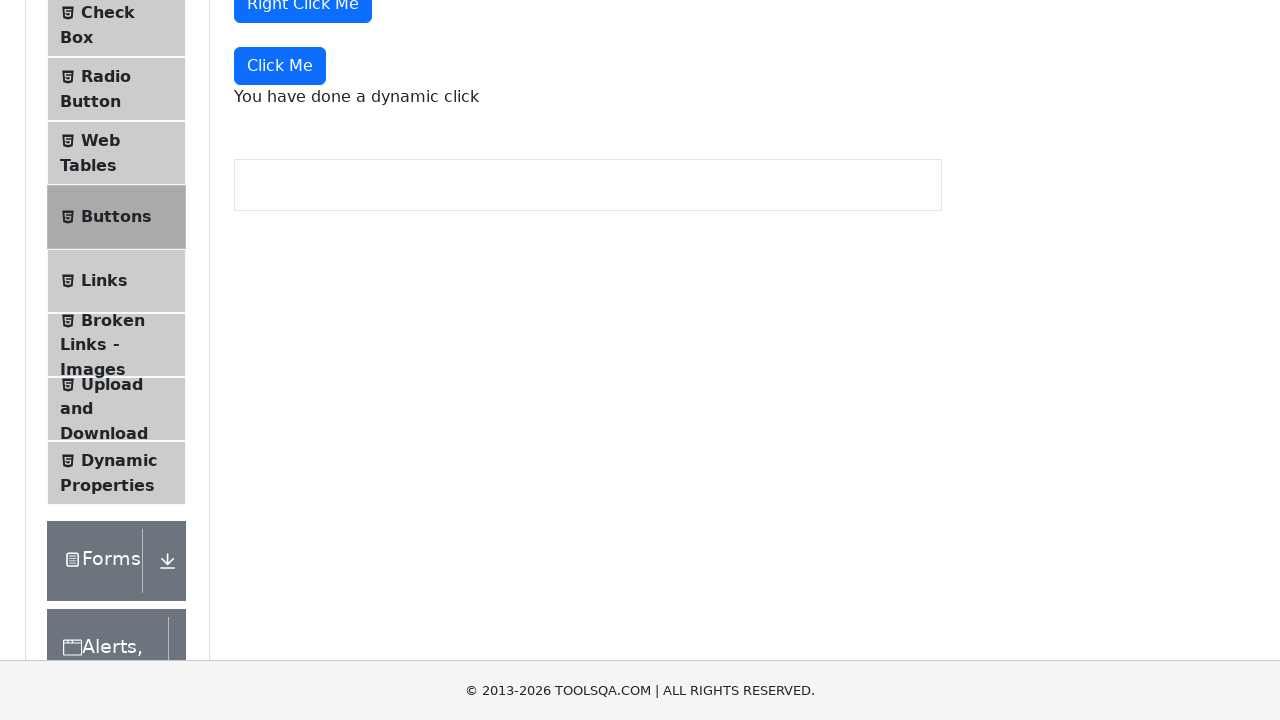